Tests number input field functionality by entering a value, clearing it, and entering a different value

Starting URL: http://the-internet.herokuapp.com/inputs

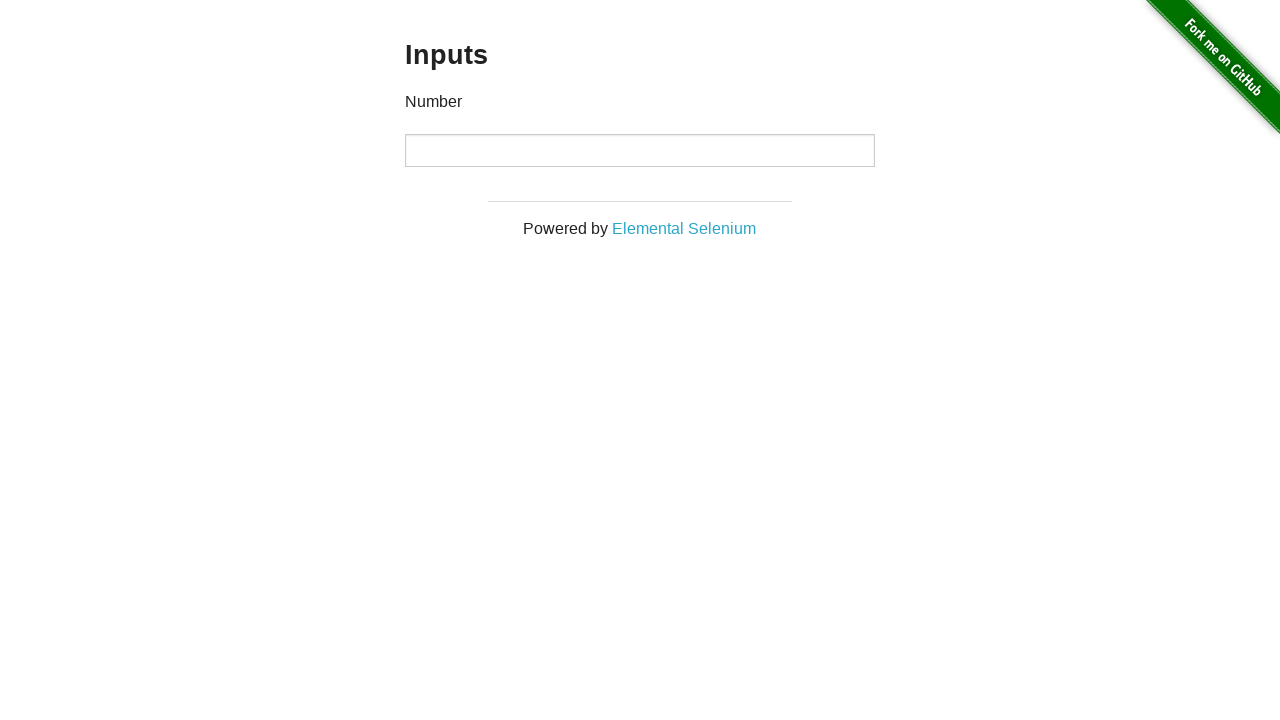

Filled number input field with value '1000' on //*[@id="content"]/div/div/div/input
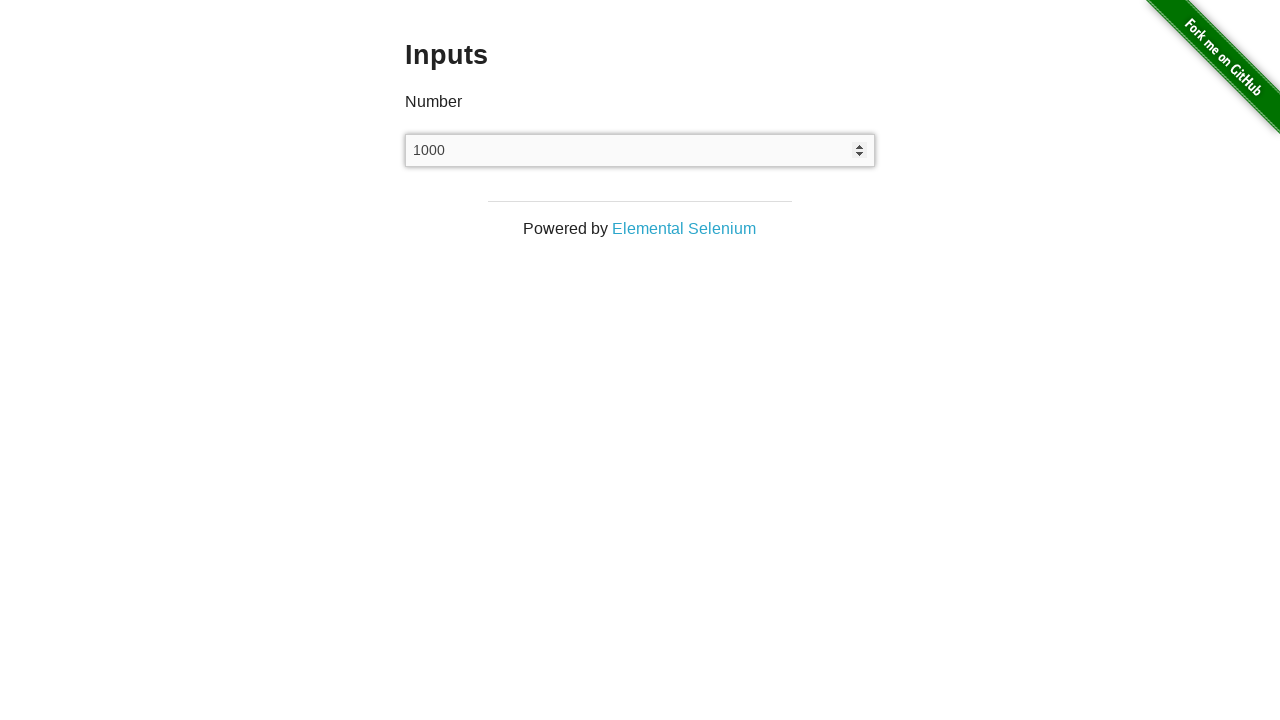

Cleared the number input field on //*[@id="content"]/div/div/div/input
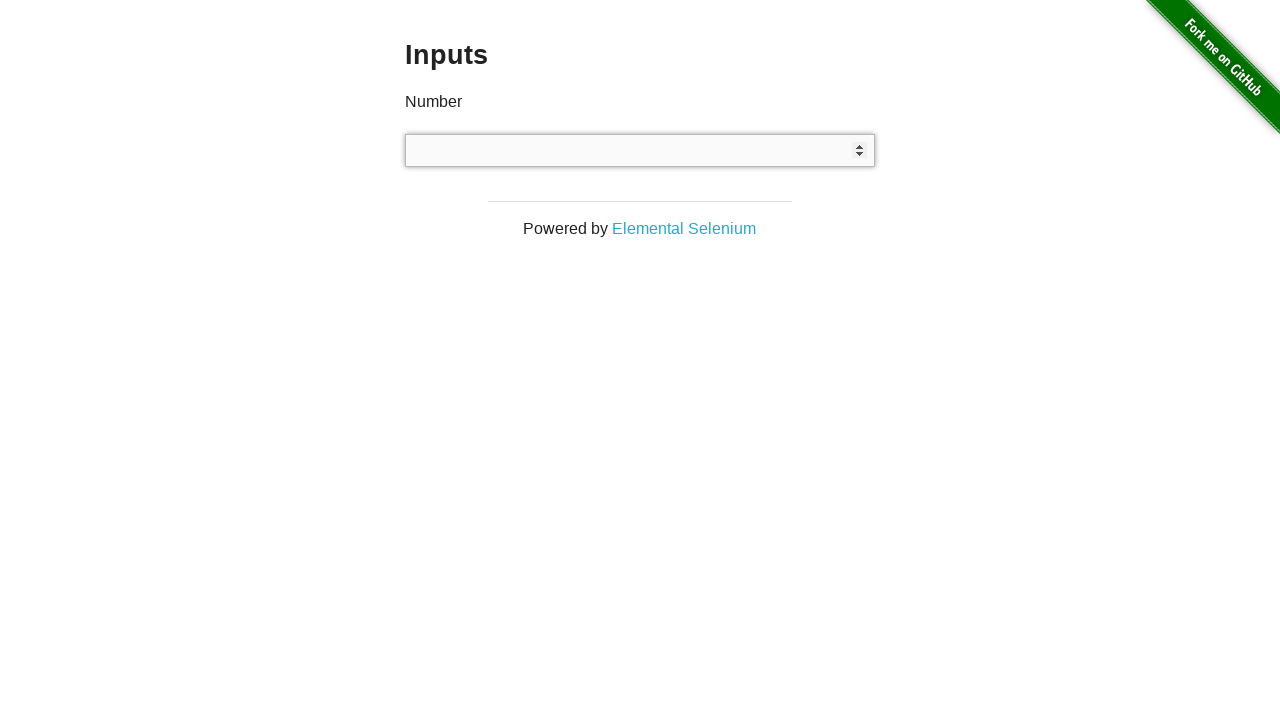

Filled number input field with value '999' on //*[@id="content"]/div/div/div/input
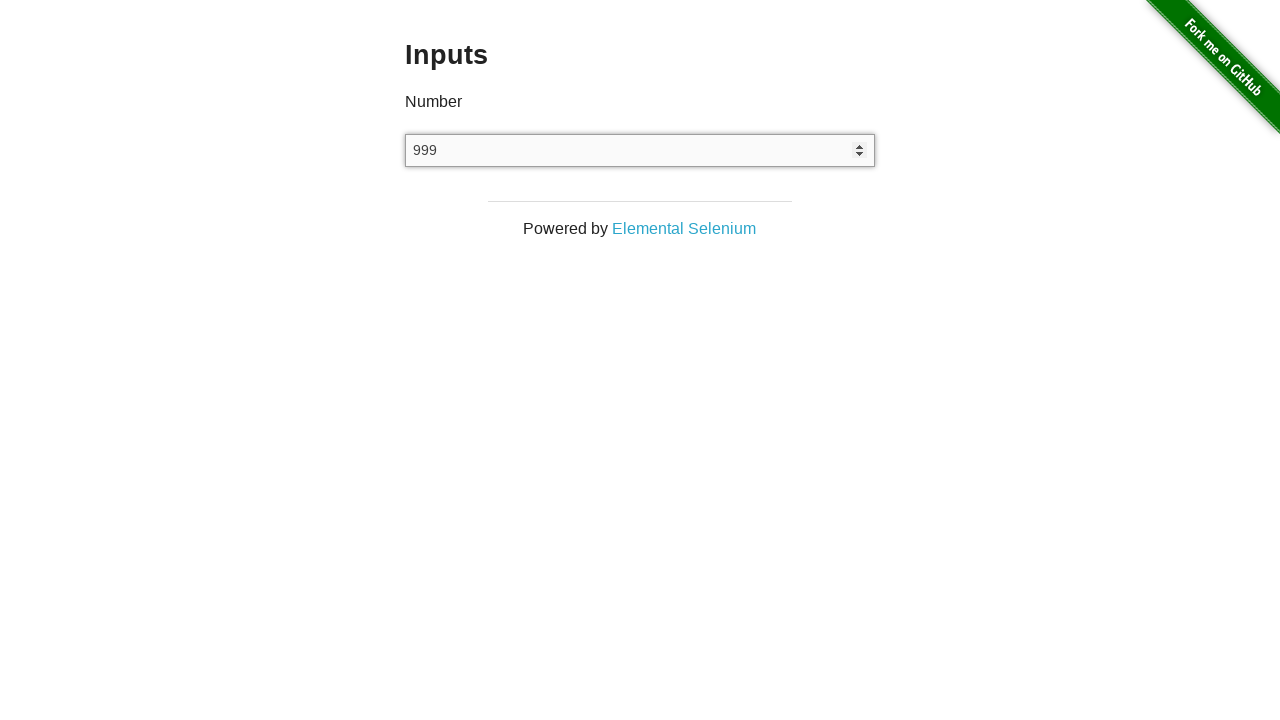

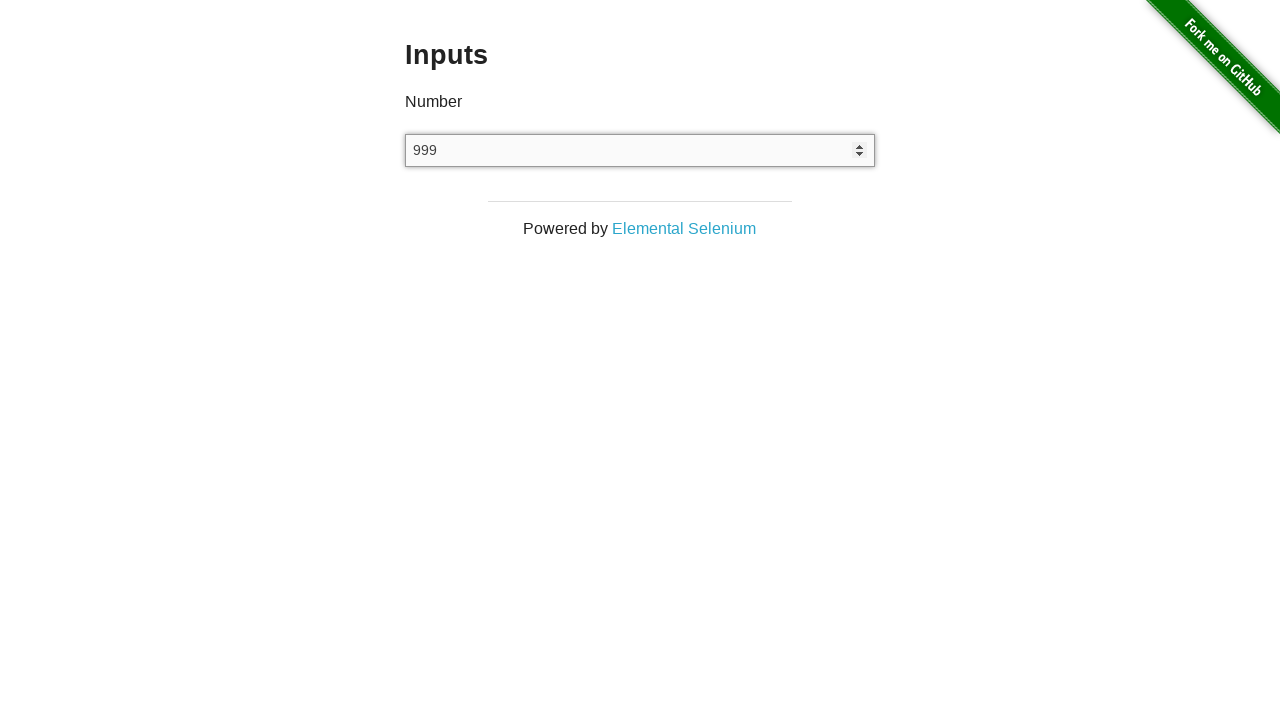